Tests selecting a day of the week from a custom dropdown menu by clicking the button and then selecting an option

Starting URL: https://thefreerangetester.github.io/sandbox-automation-testing/

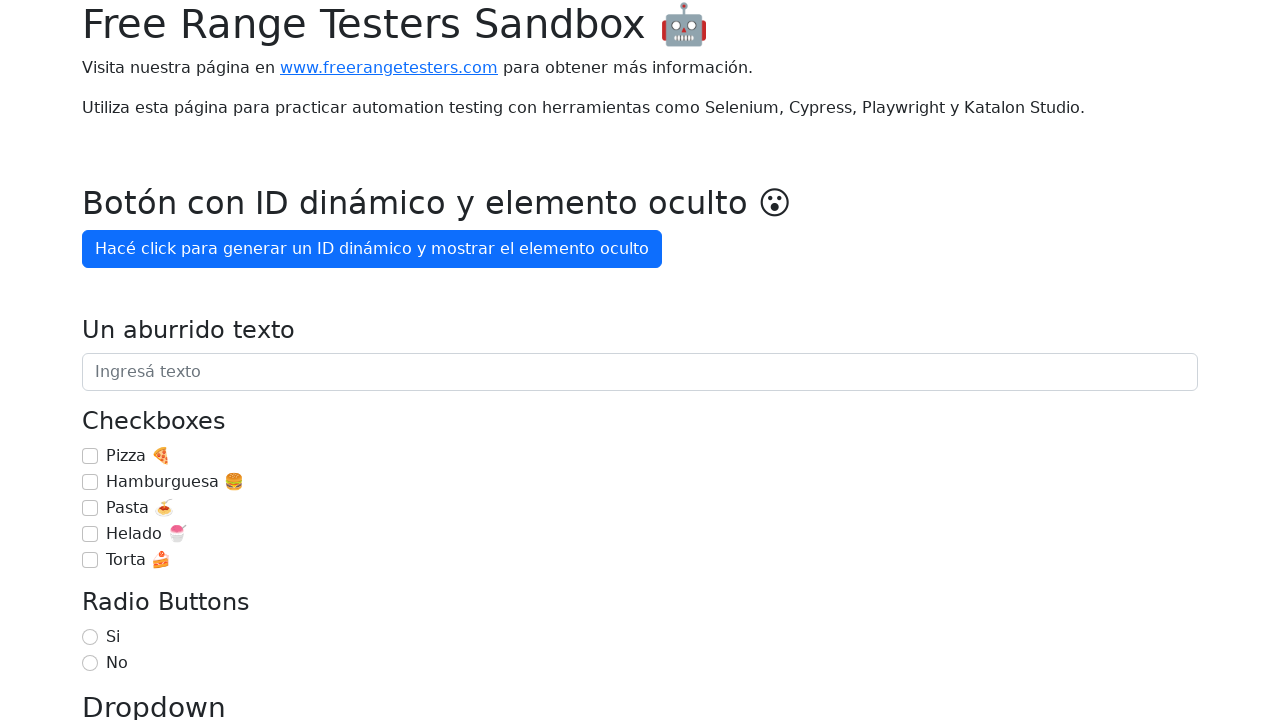

Navigated to sandbox automation testing page
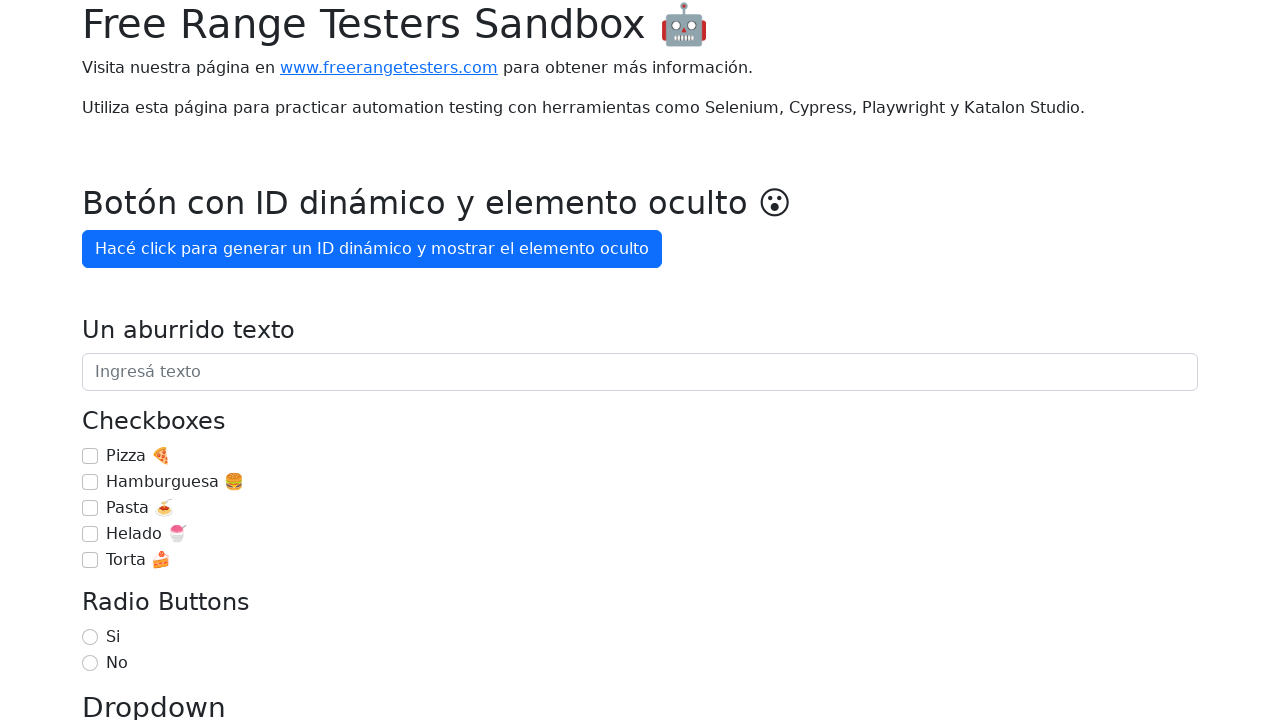

Clicked on 'Día de la semana' dropdown button at (171, 360) on internal:role=button[name="Día de la semana"i]
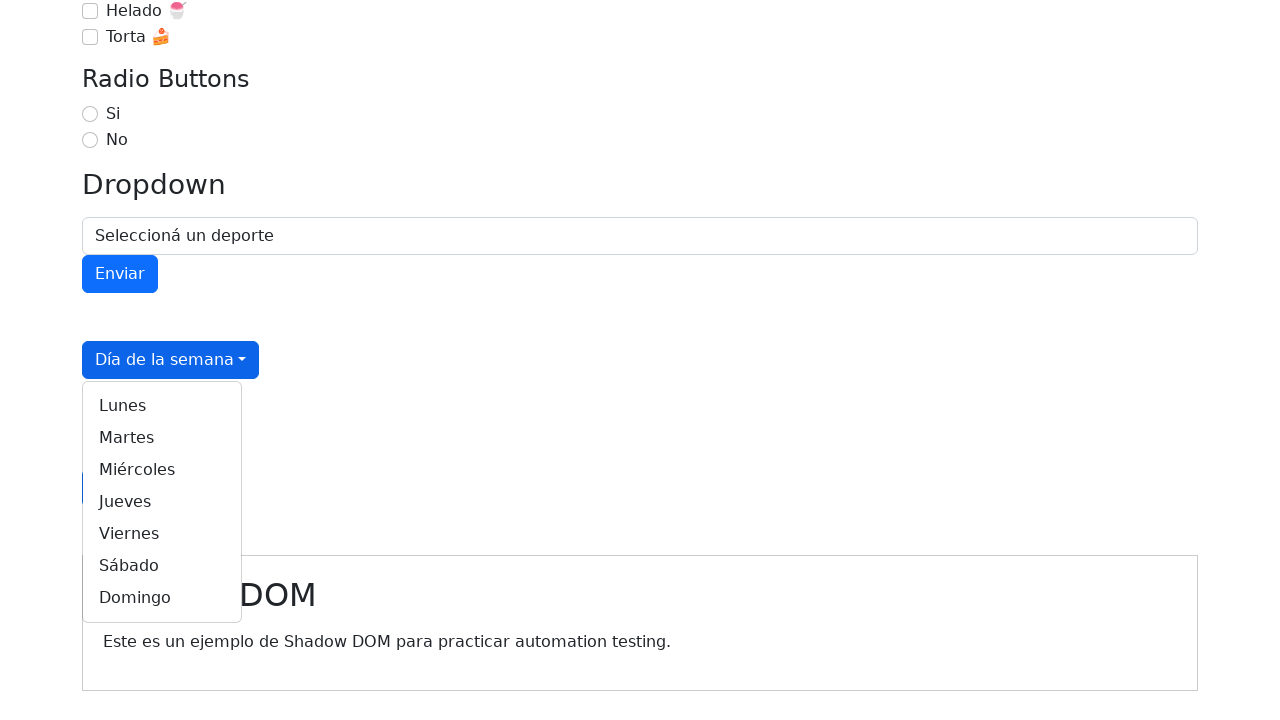

Selected 'Lunes' from the dropdown menu at (162, 406) on internal:role=link[name="Lunes"i]
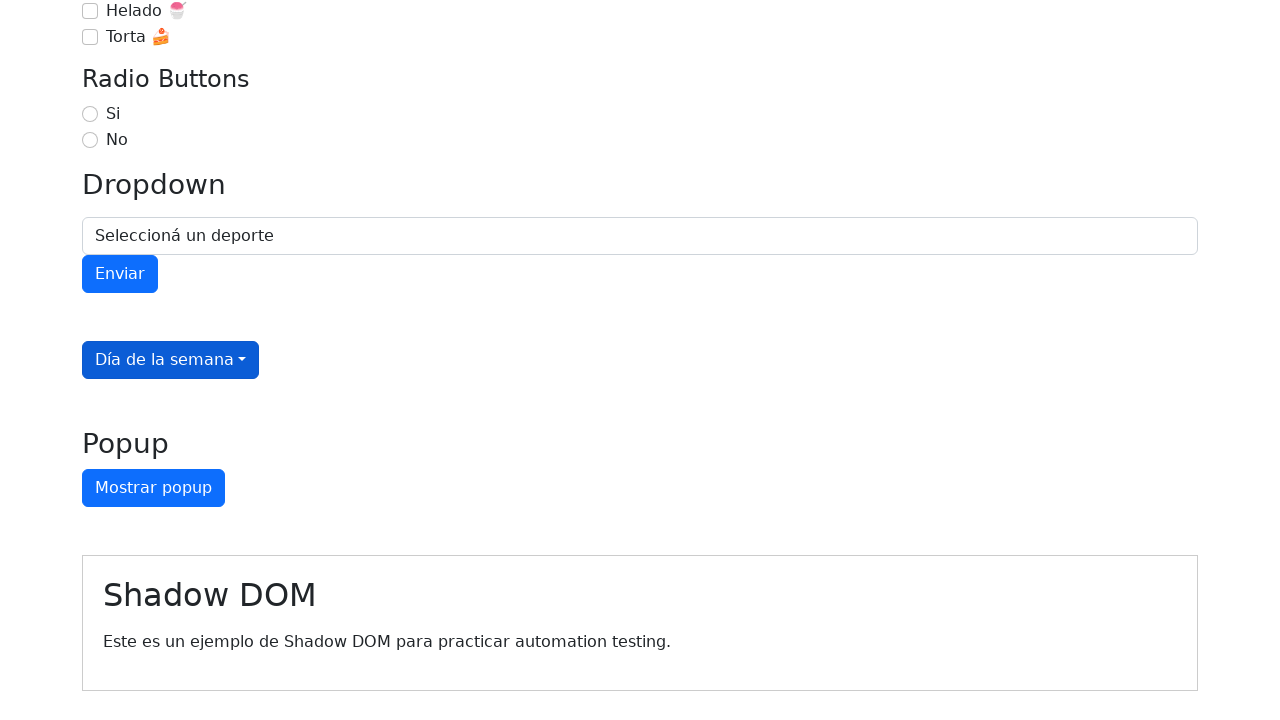

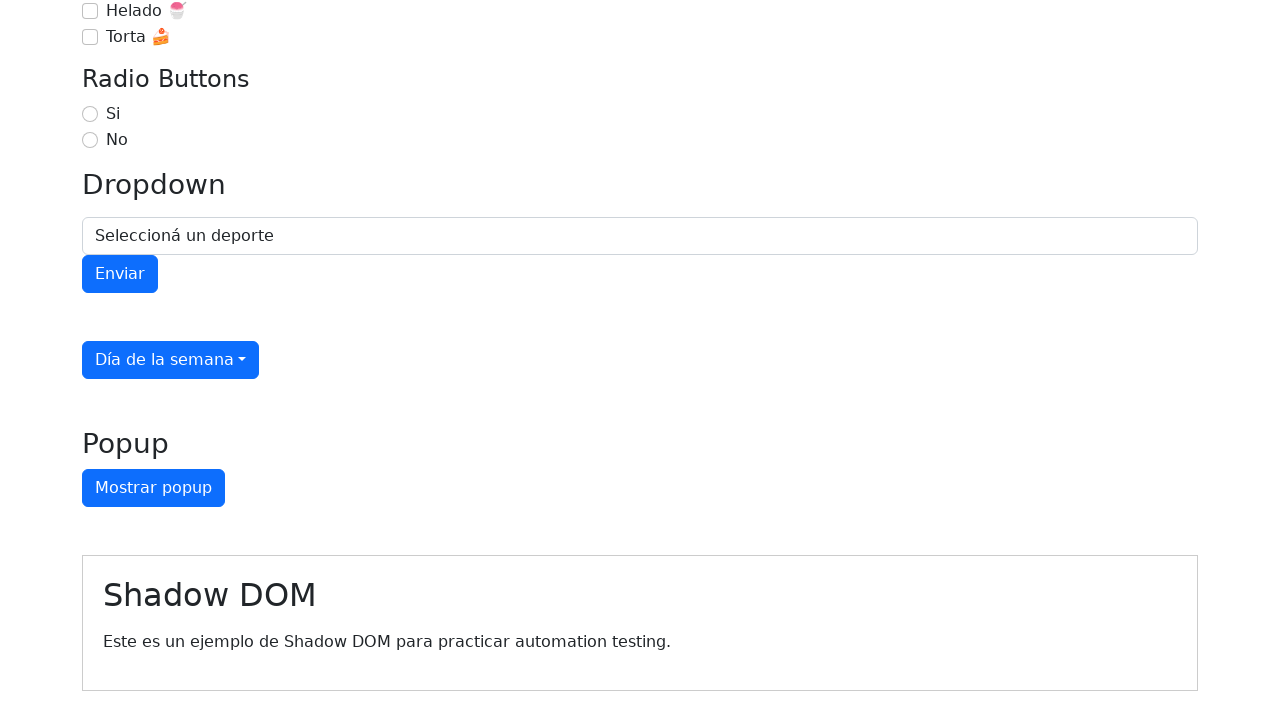